Tests e-commerce functionality by adding specific vegetables to cart, applying a promo code, and proceeding to checkout

Starting URL: https://rahulshettyacademy.com/seleniumPractise/#/

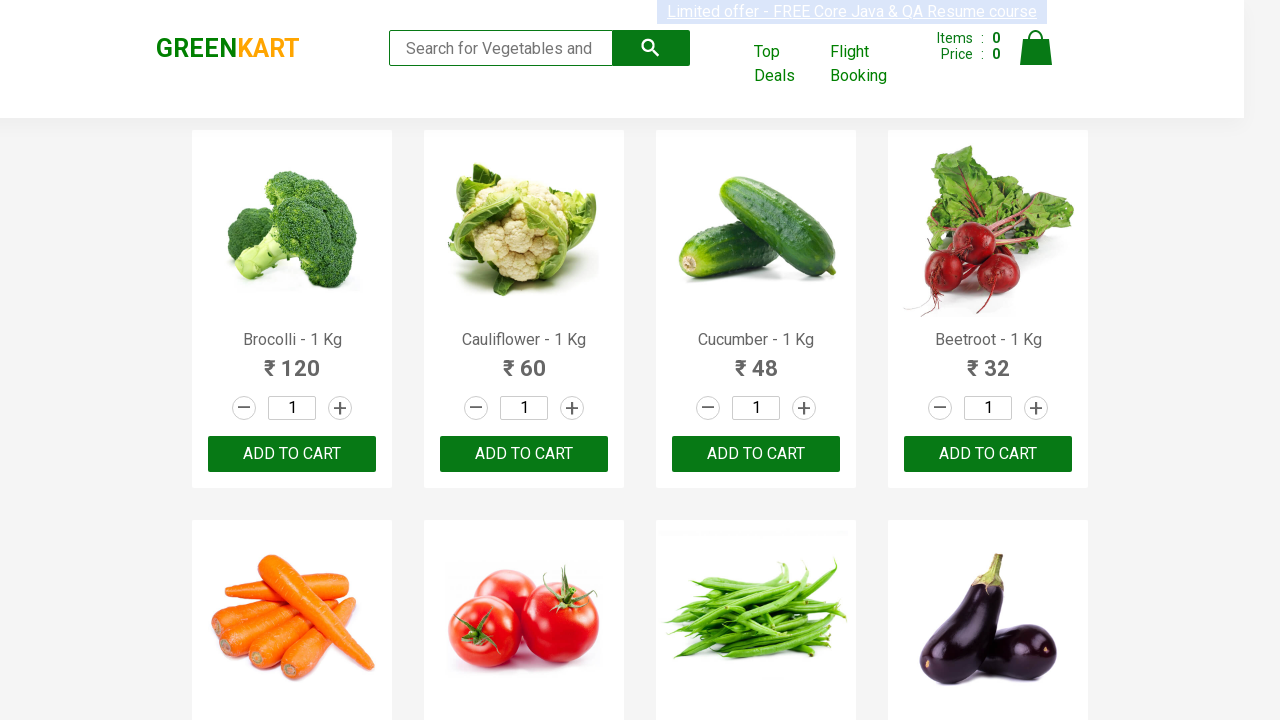

Waited for product list to load
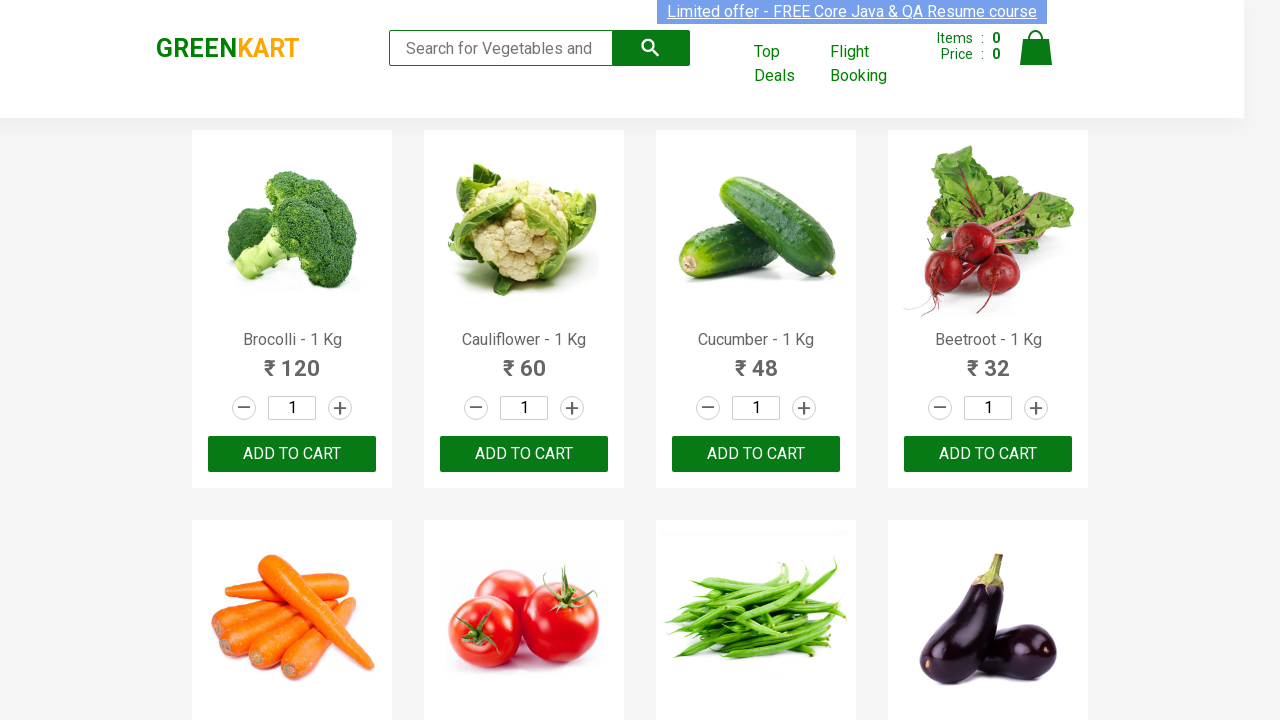

Retrieved all product elements from the page
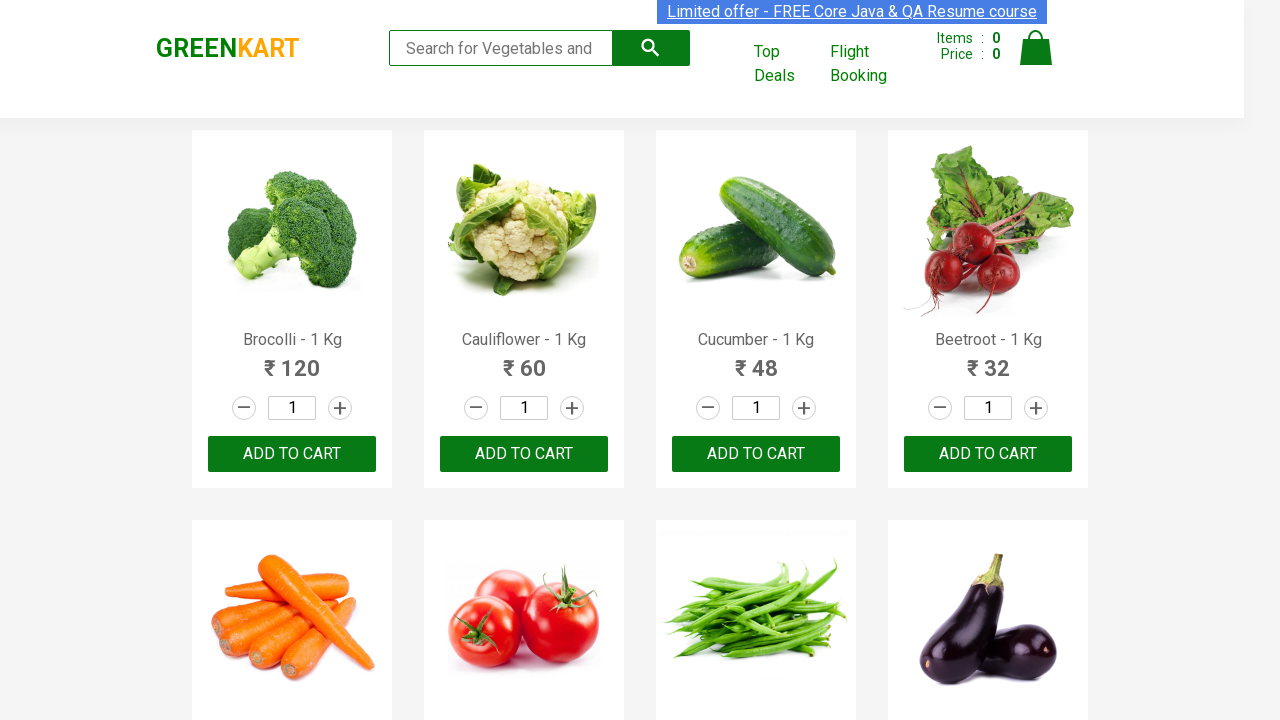

Added Cucumber to cart at (756, 454) on div.product-action button >> nth=2
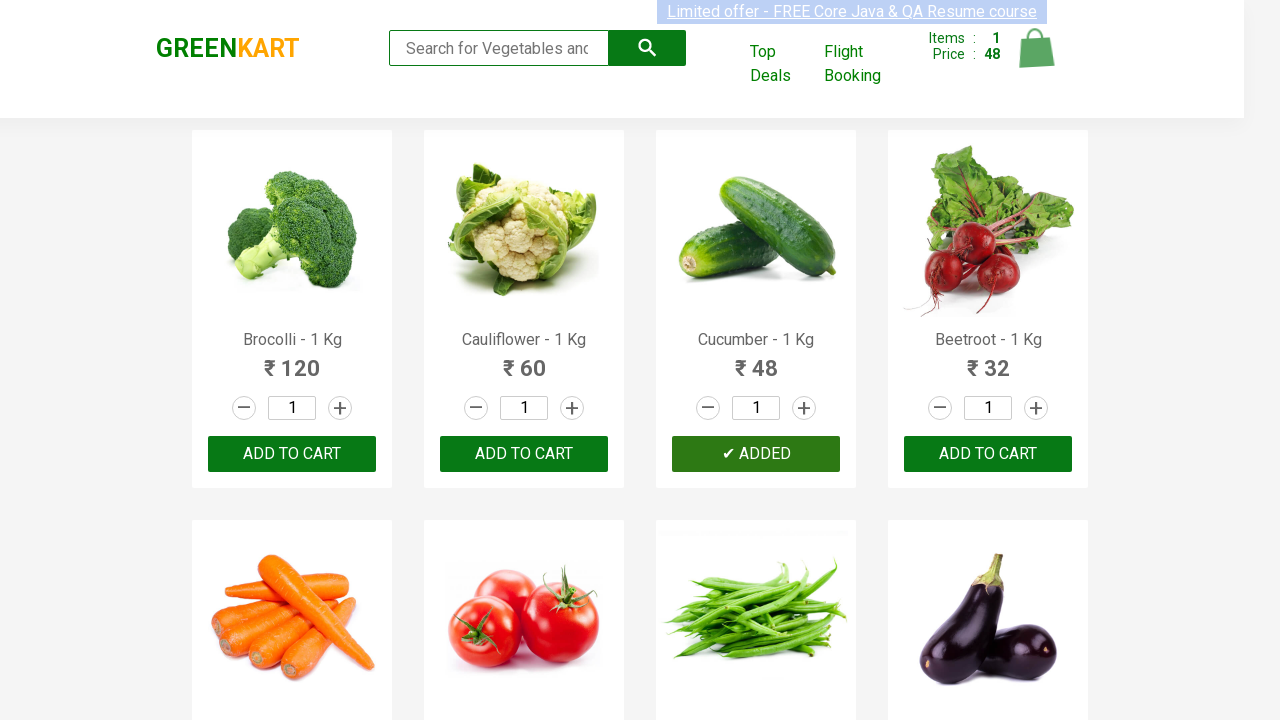

Added Beetroot to cart at (988, 454) on div.product-action button >> nth=3
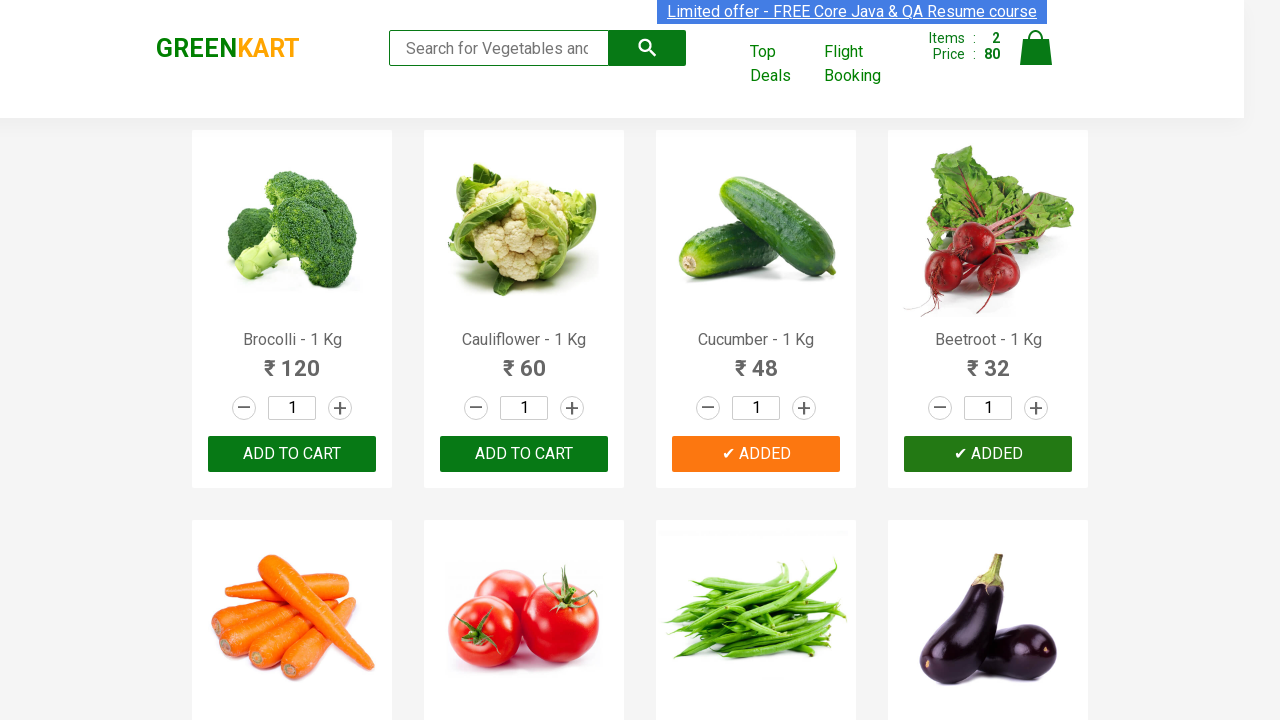

Clicked on cart icon to view cart at (1036, 48) on img[alt='Cart']
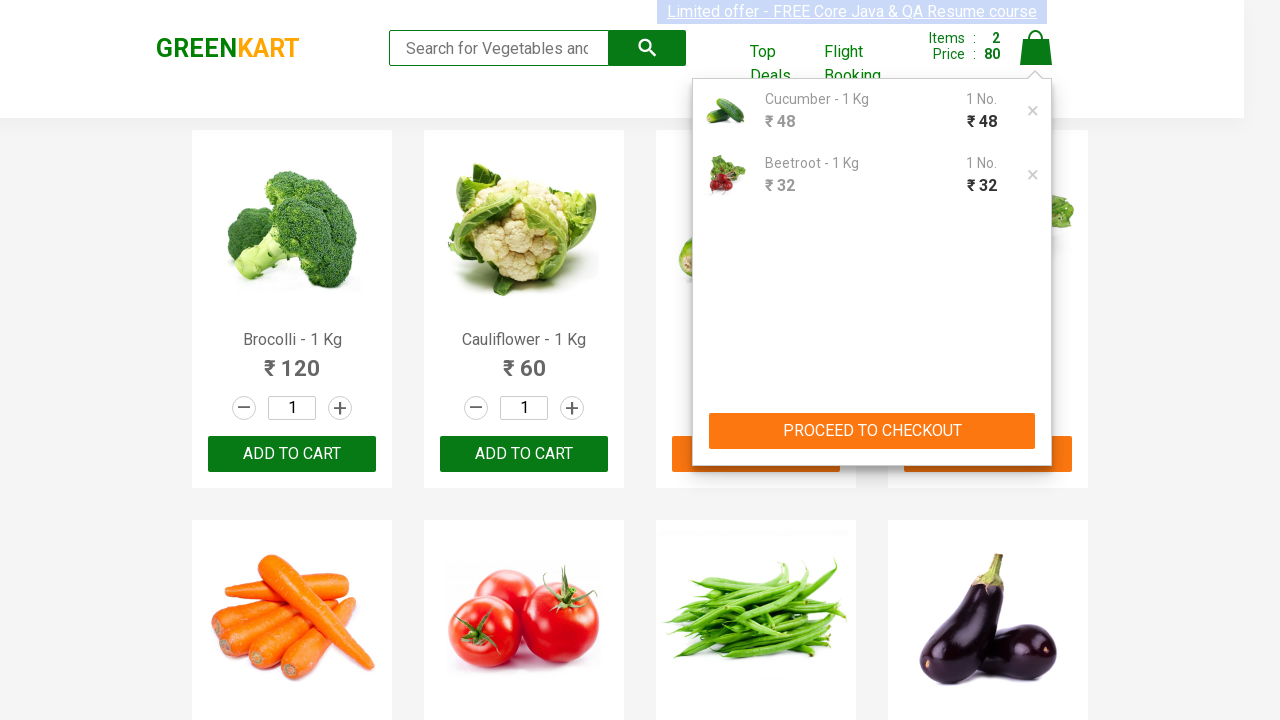

Clicked PROCEED TO CHECKOUT button at (872, 431) on xpath=//button[text()='PROCEED TO CHECKOUT']
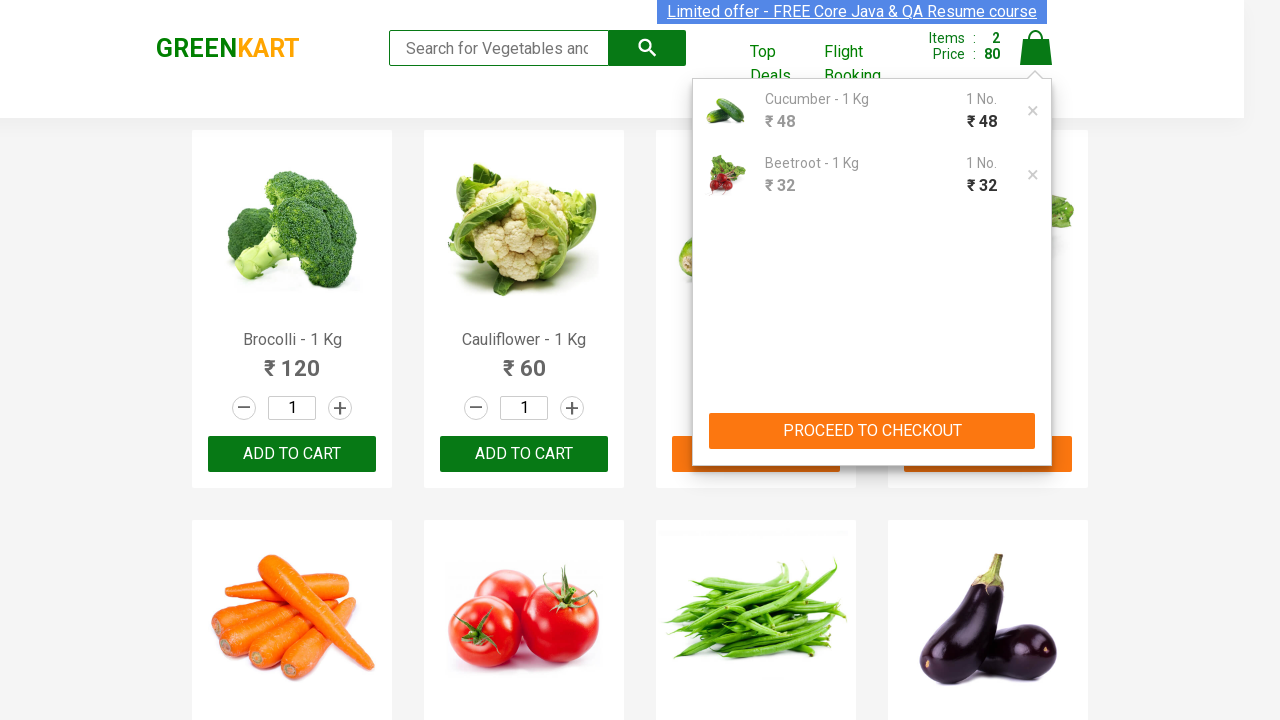

Waited for promo code input field to appear
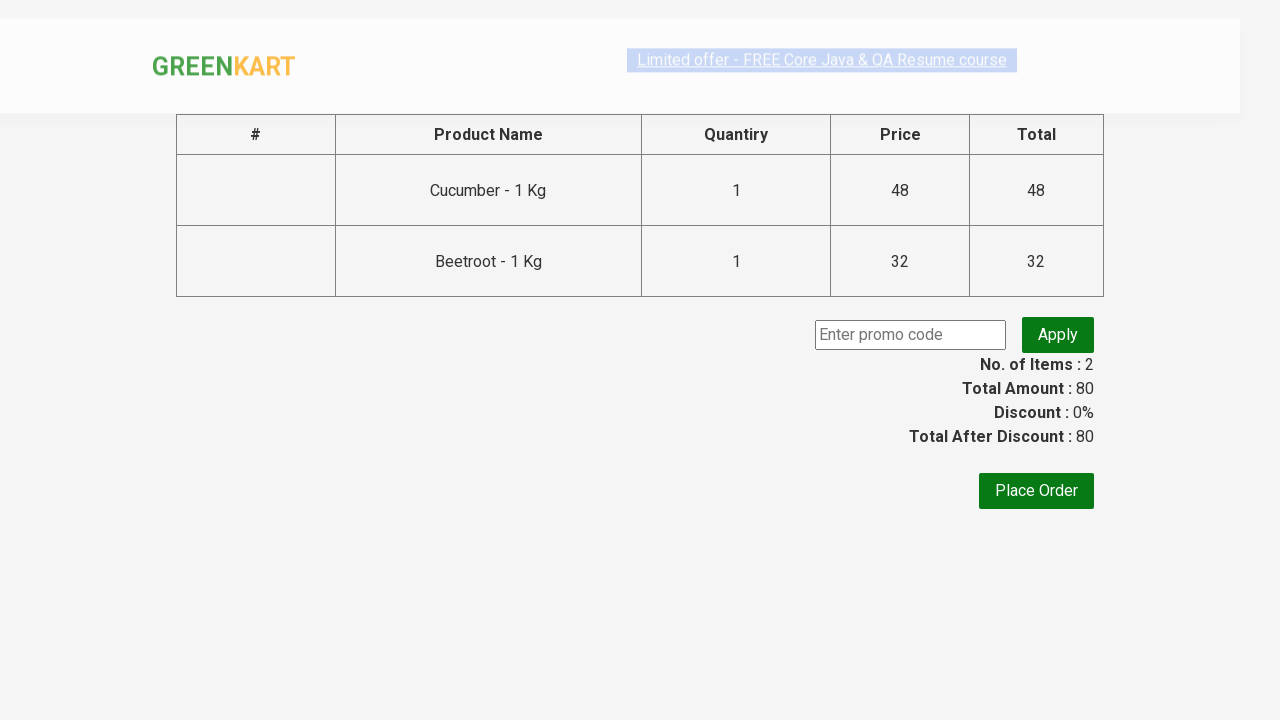

Entered promo code 'rahulshettyacademy' on .promoCode
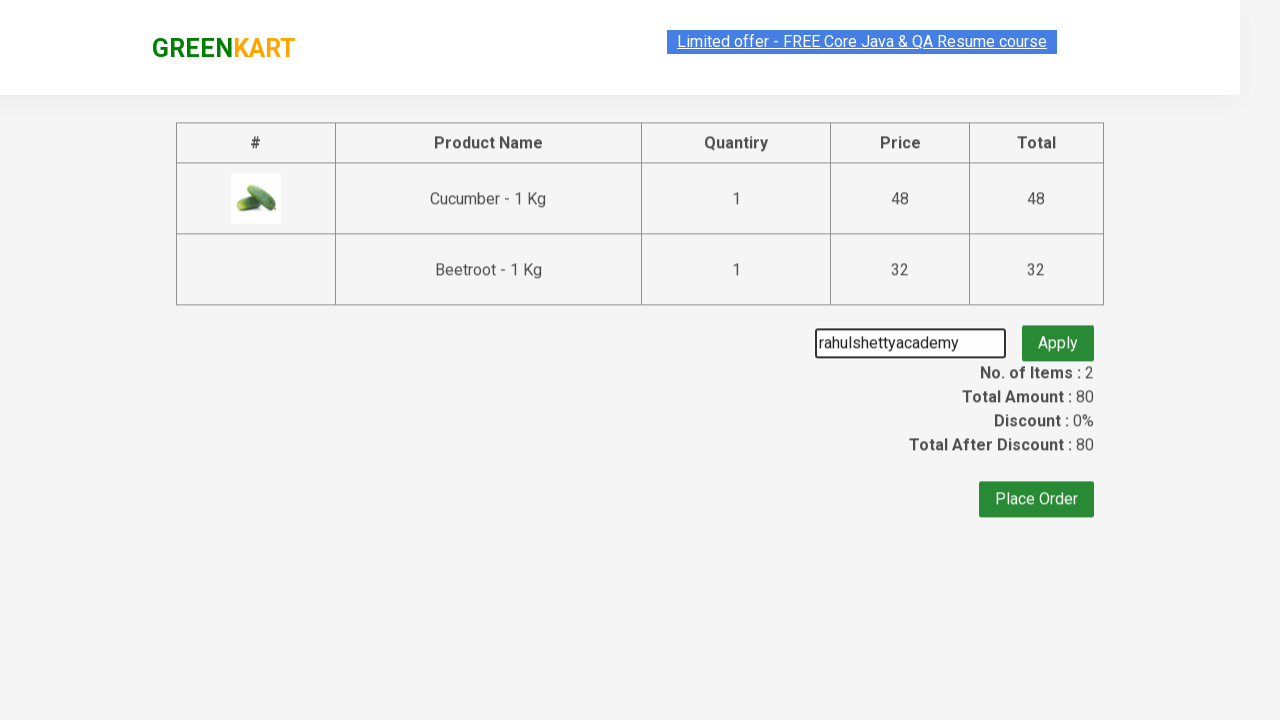

Clicked apply promo code button at (1058, 335) on .promoBtn
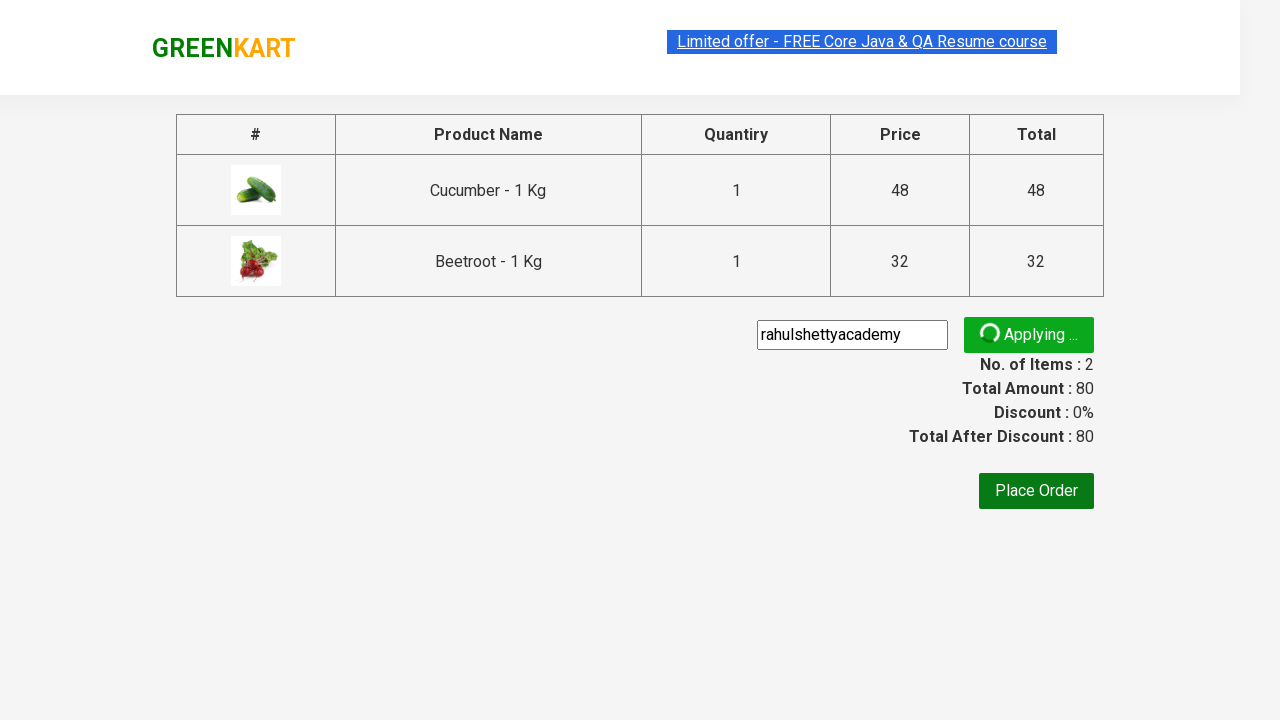

Promo code successfully applied
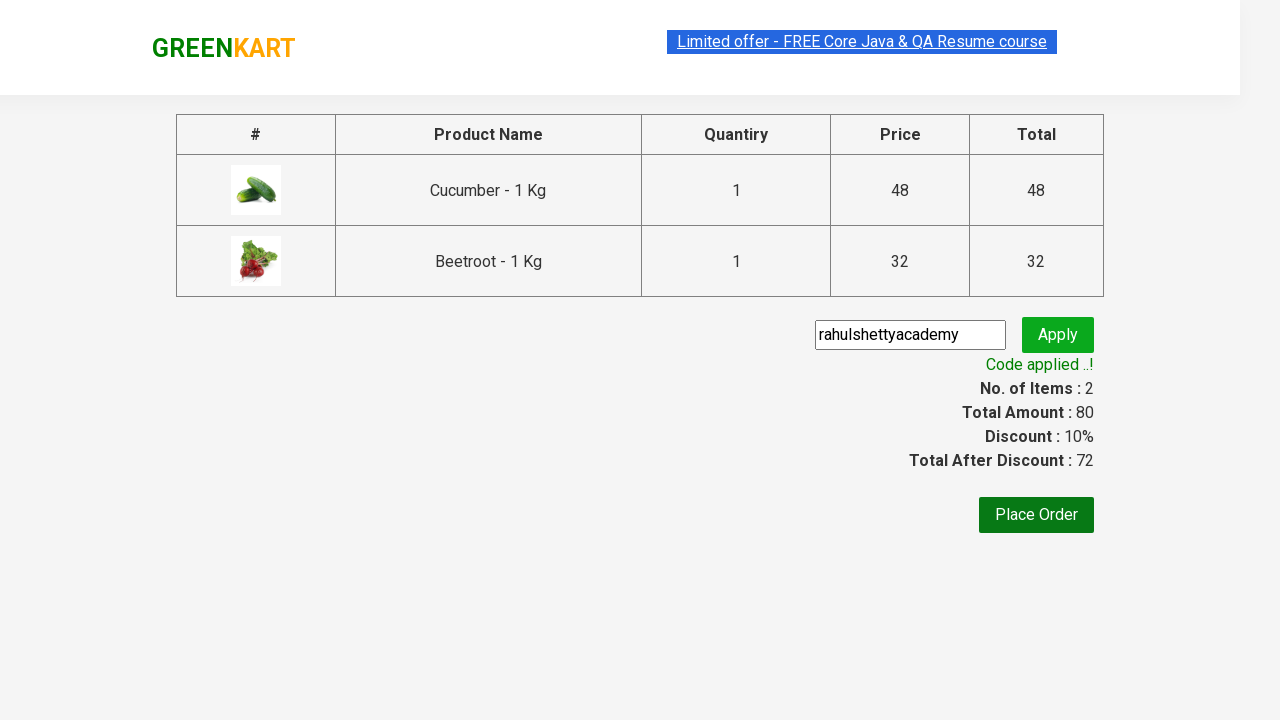

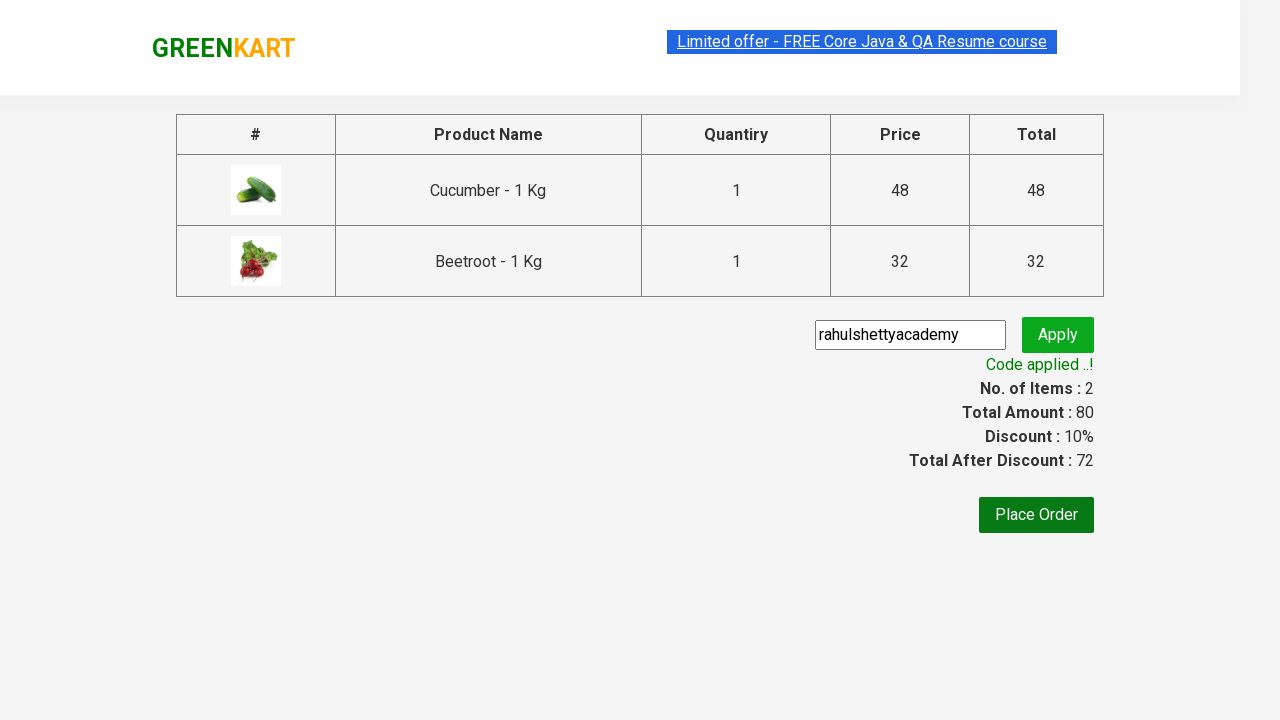